Tests checkbox functionality by clicking a checkbox and verifying its selected state

Starting URL: http://omayo.blogspot.com/

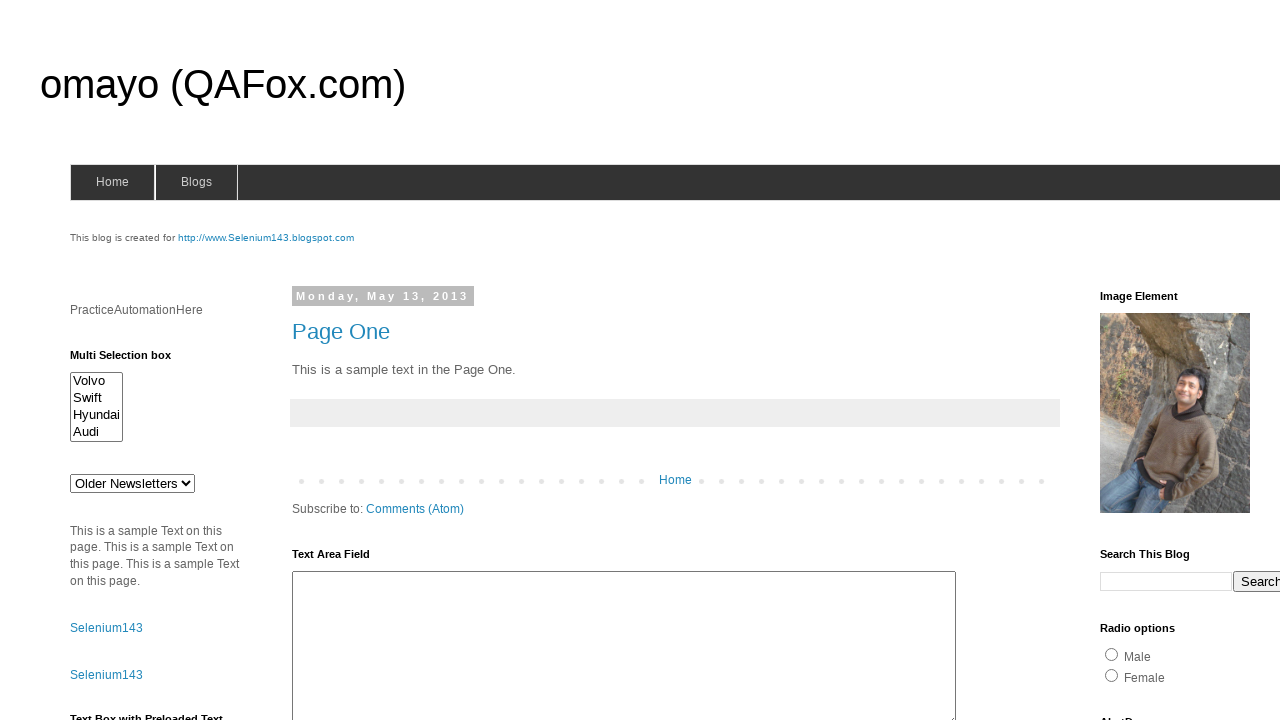

Clicked the blue checkbox at (1200, 361) on #checkbox2
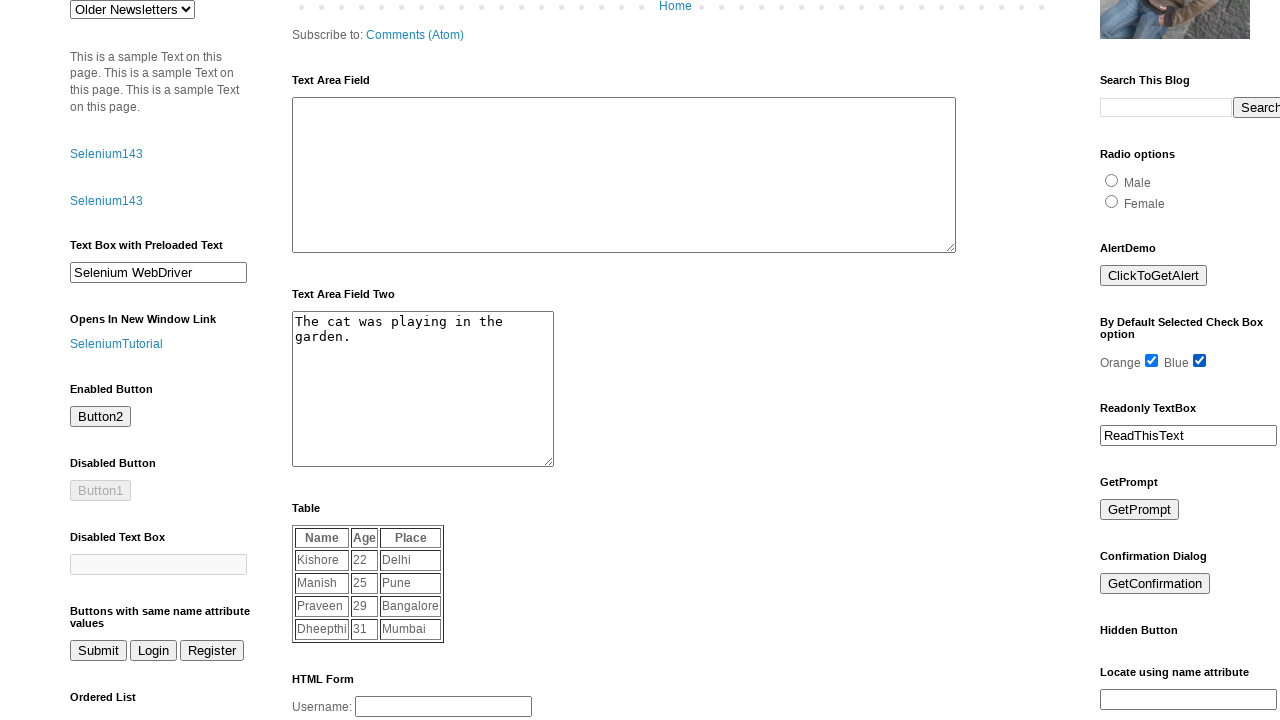

Located the checkbox element
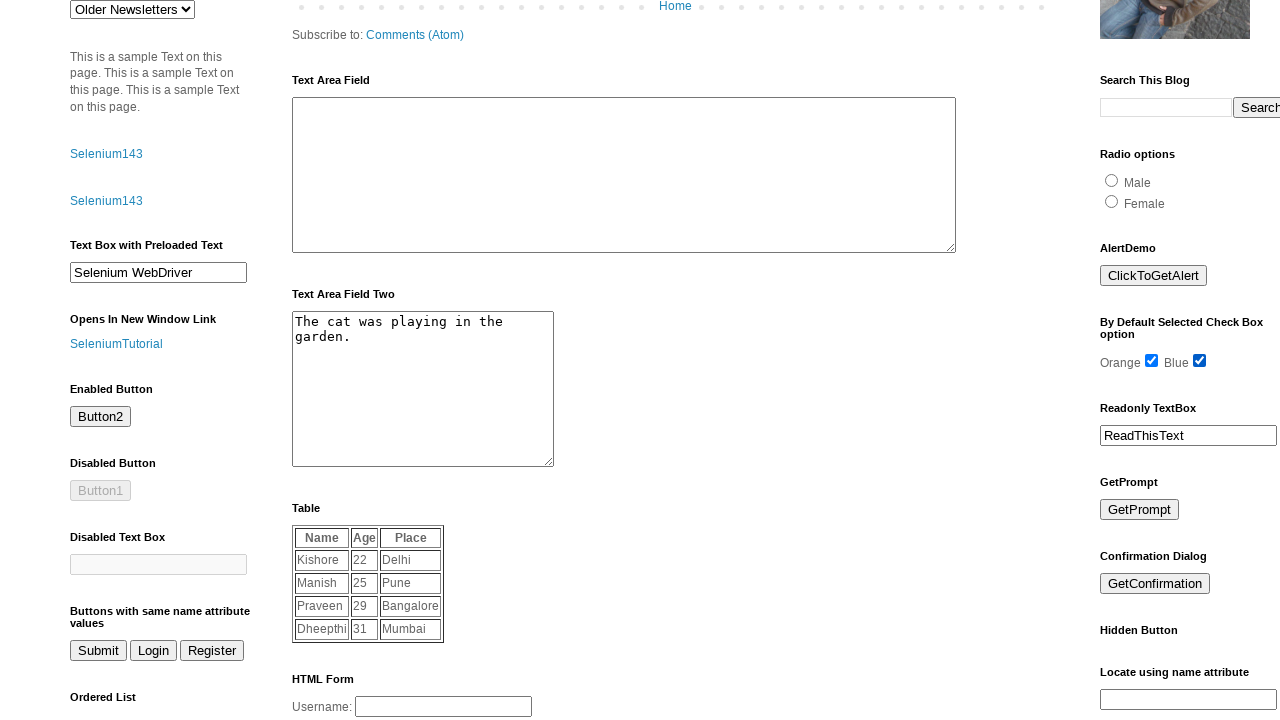

Verified checkbox is selected
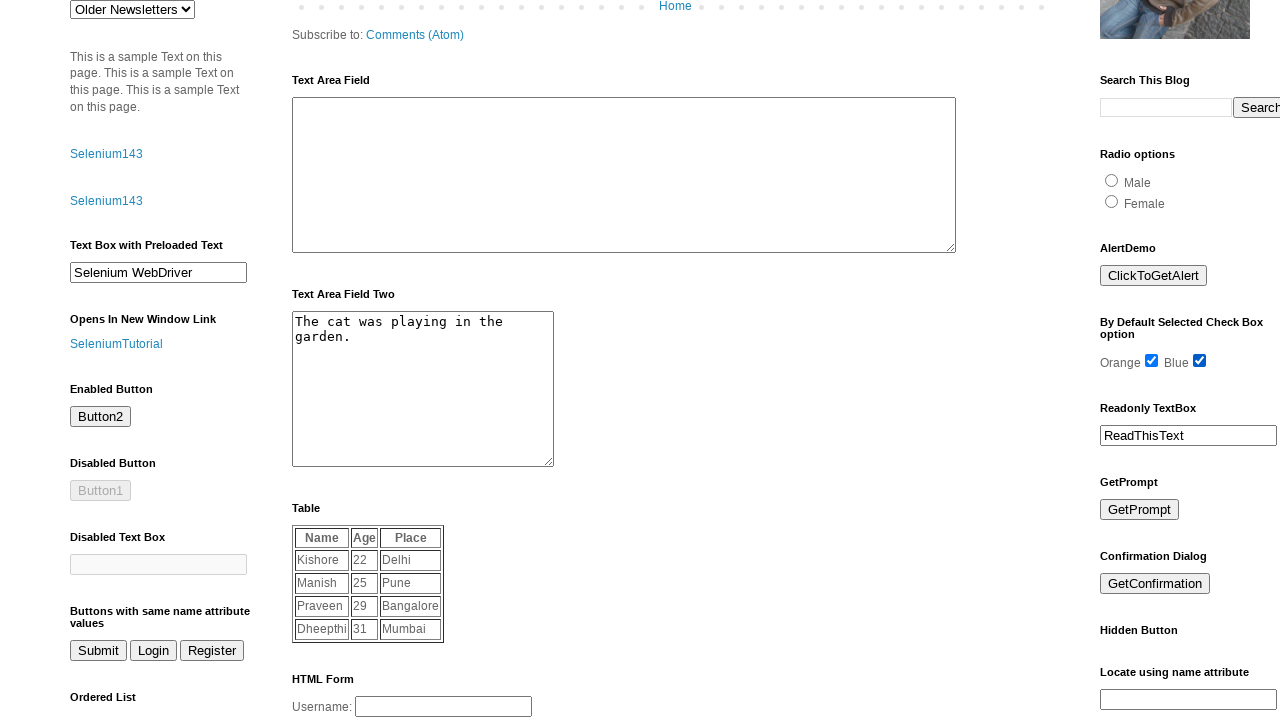

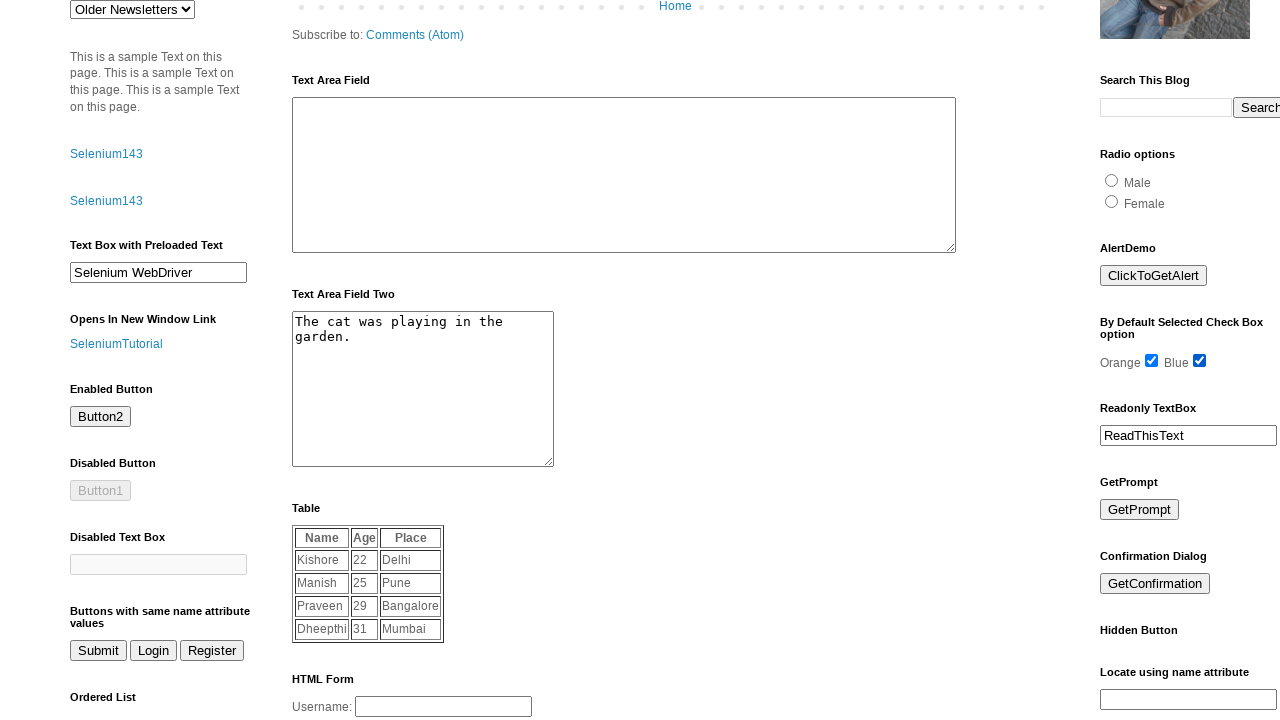